Tests browser back button navigation between filter views (All, Active, Completed)

Starting URL: https://demo.playwright.dev/todomvc

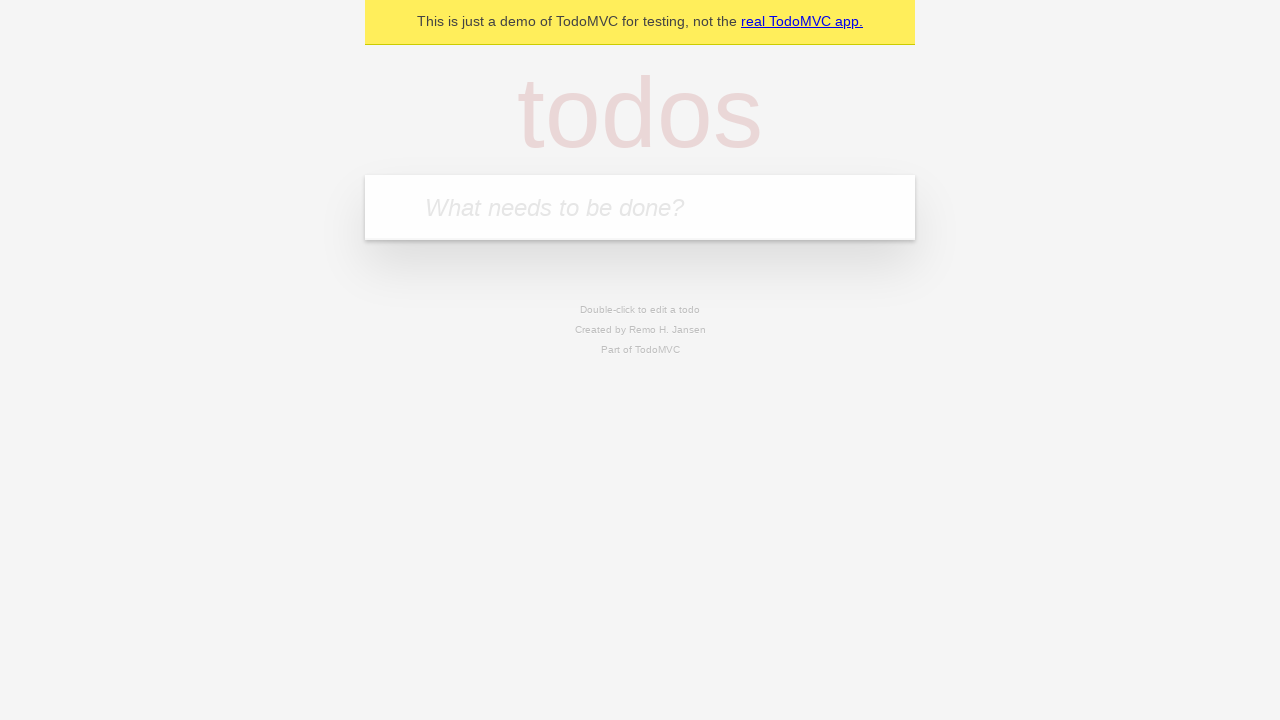

Filled todo input with 'buy some cheese' on internal:attr=[placeholder="What needs to be done?"i]
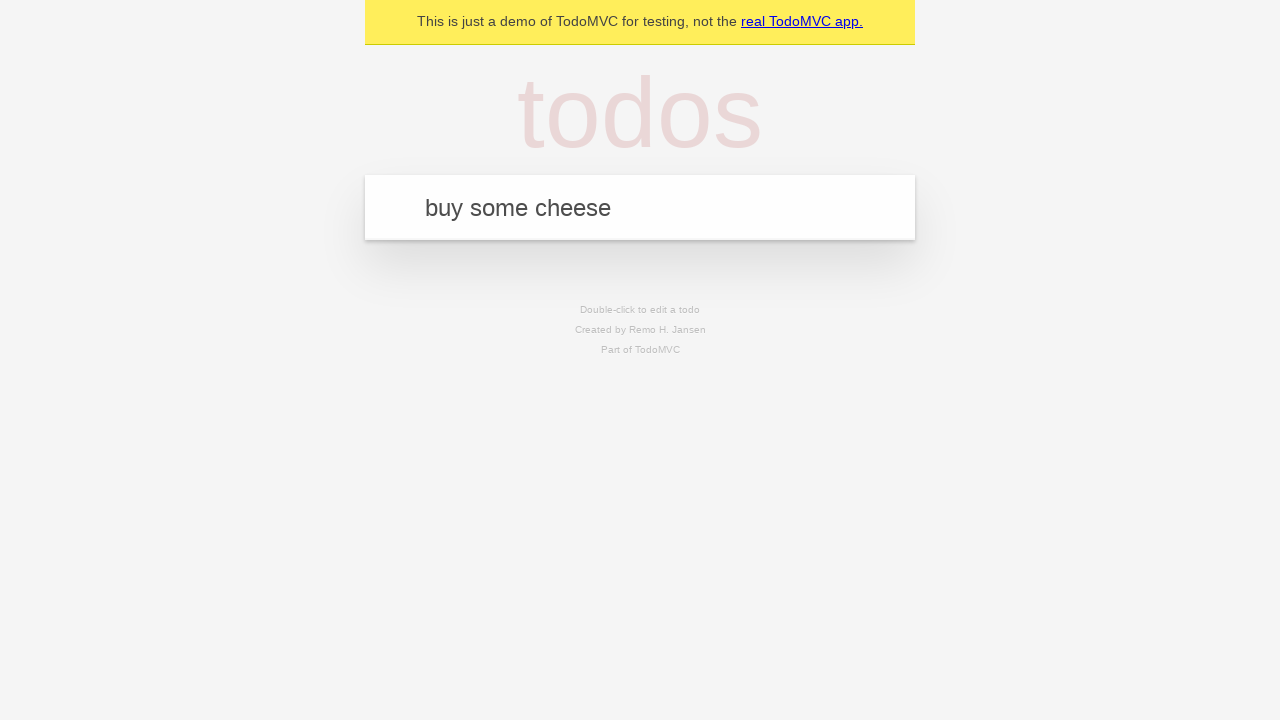

Pressed Enter to add first todo on internal:attr=[placeholder="What needs to be done?"i]
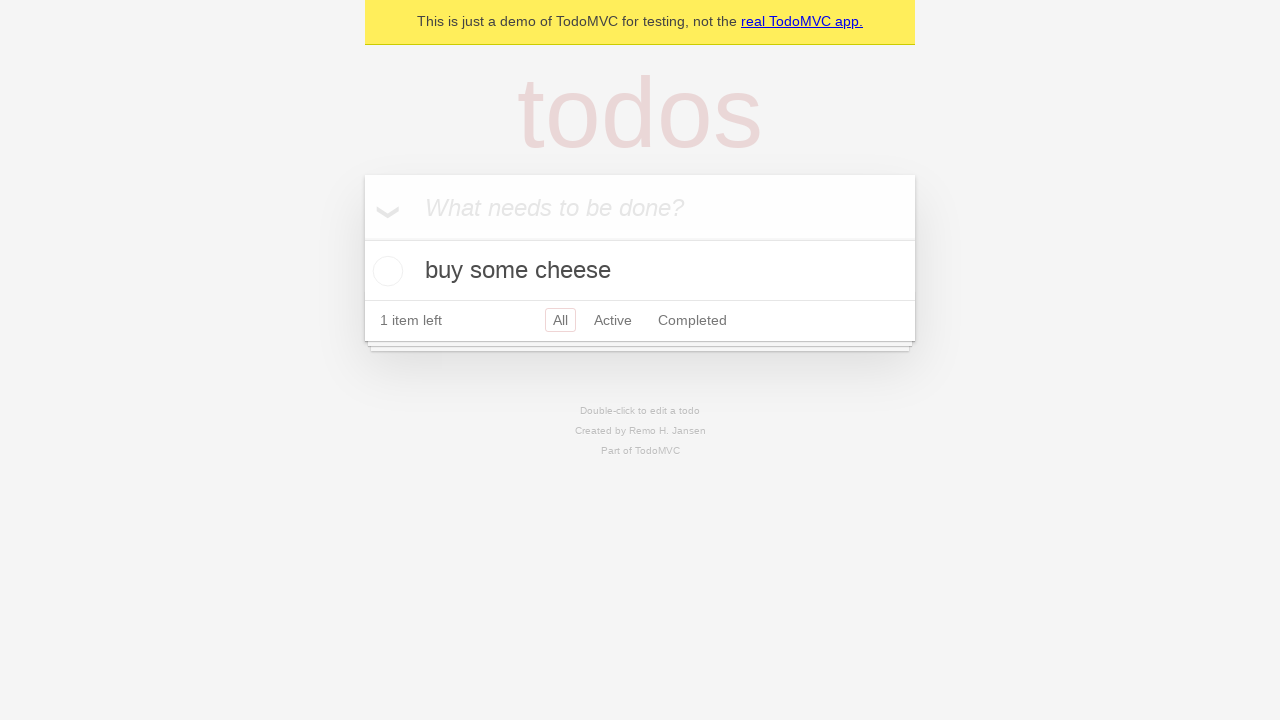

Filled todo input with 'feed the cat' on internal:attr=[placeholder="What needs to be done?"i]
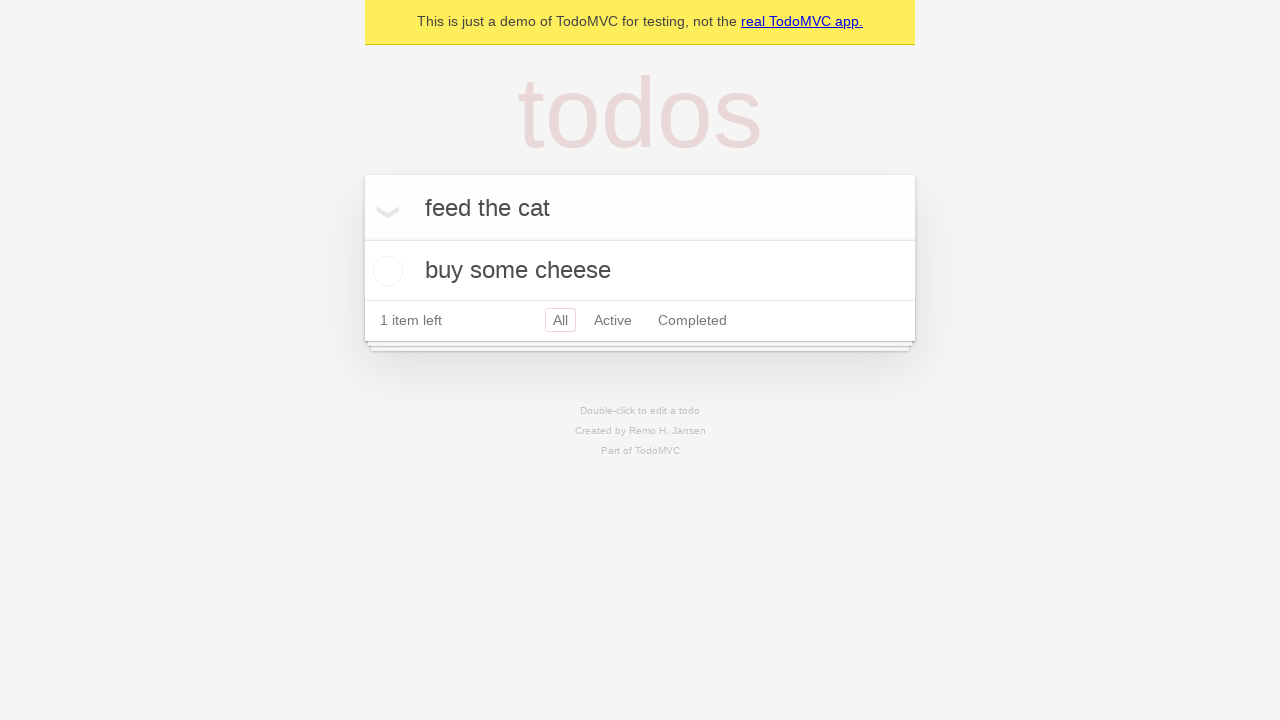

Pressed Enter to add second todo on internal:attr=[placeholder="What needs to be done?"i]
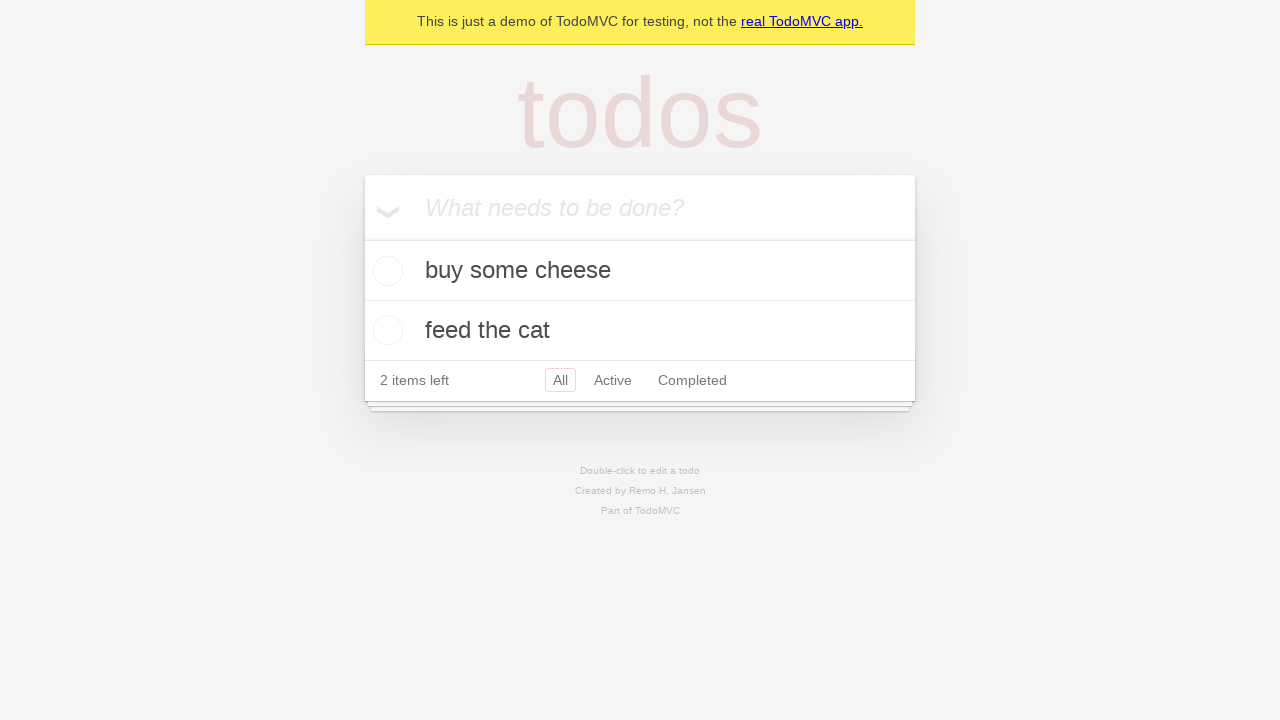

Filled todo input with 'book a doctors appointment' on internal:attr=[placeholder="What needs to be done?"i]
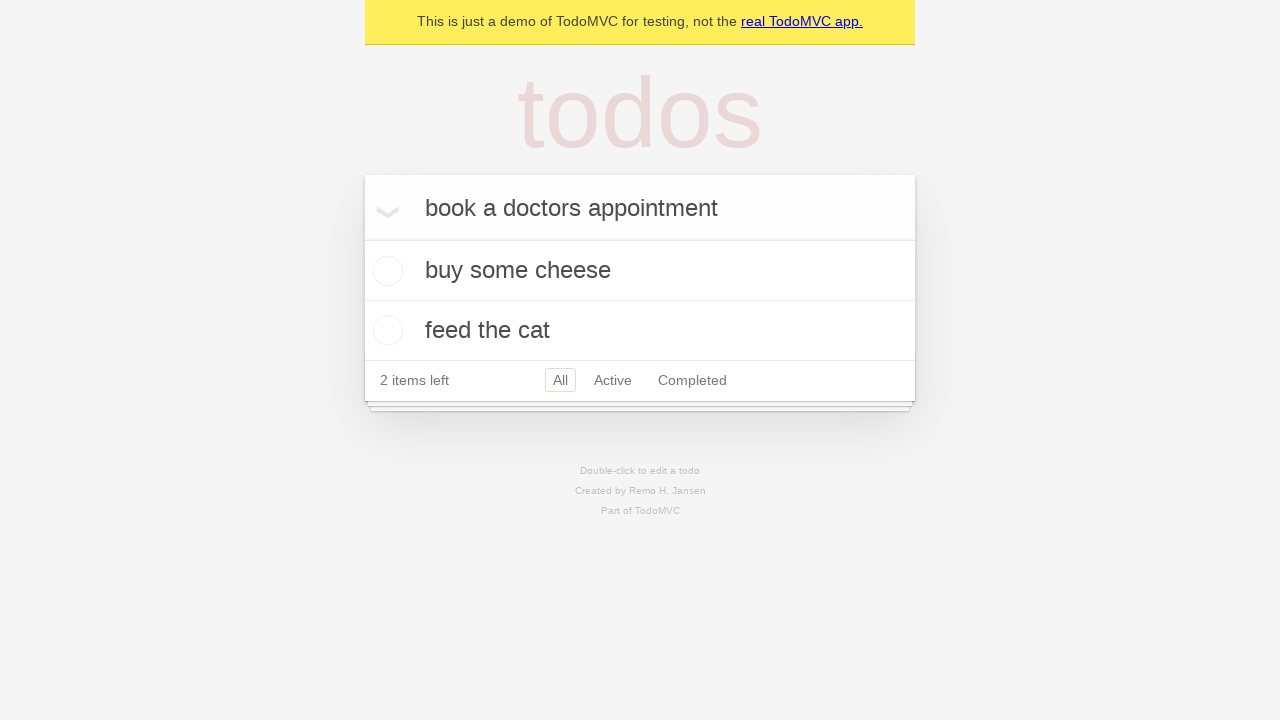

Pressed Enter to add third todo on internal:attr=[placeholder="What needs to be done?"i]
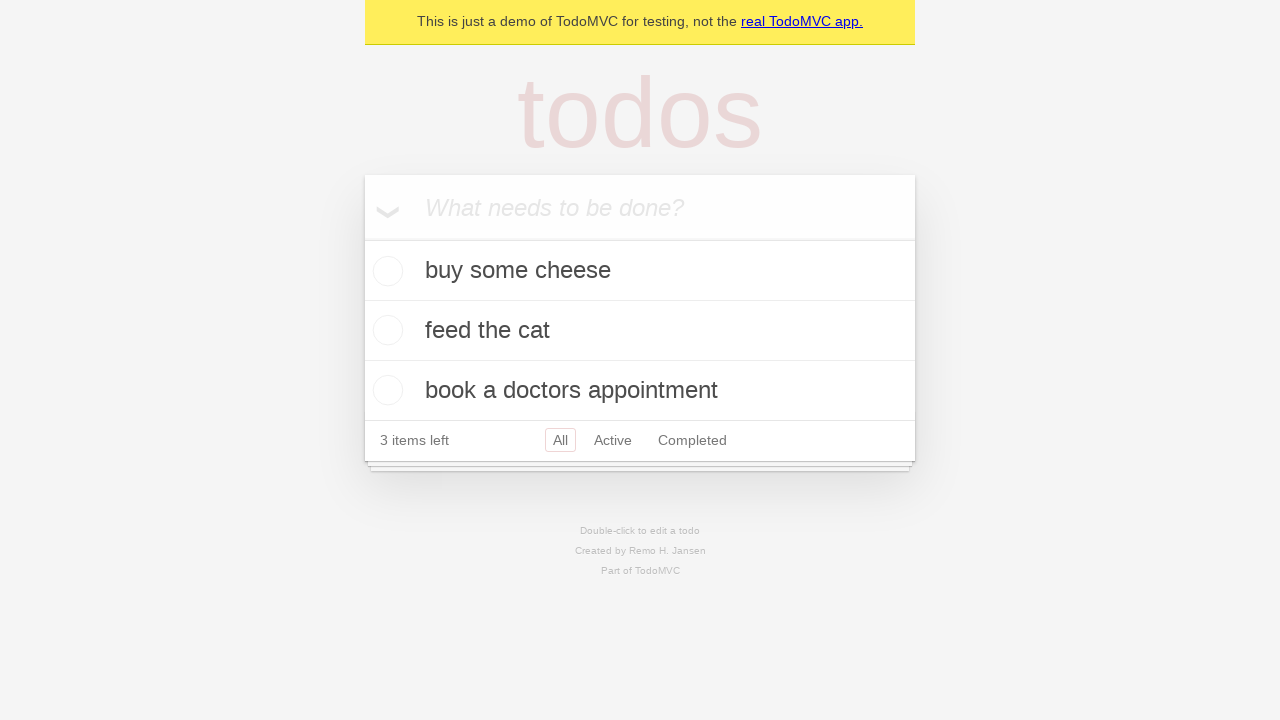

Marked second todo as complete at (385, 330) on internal:testid=[data-testid="todo-item"s] >> nth=1 >> internal:role=checkbox
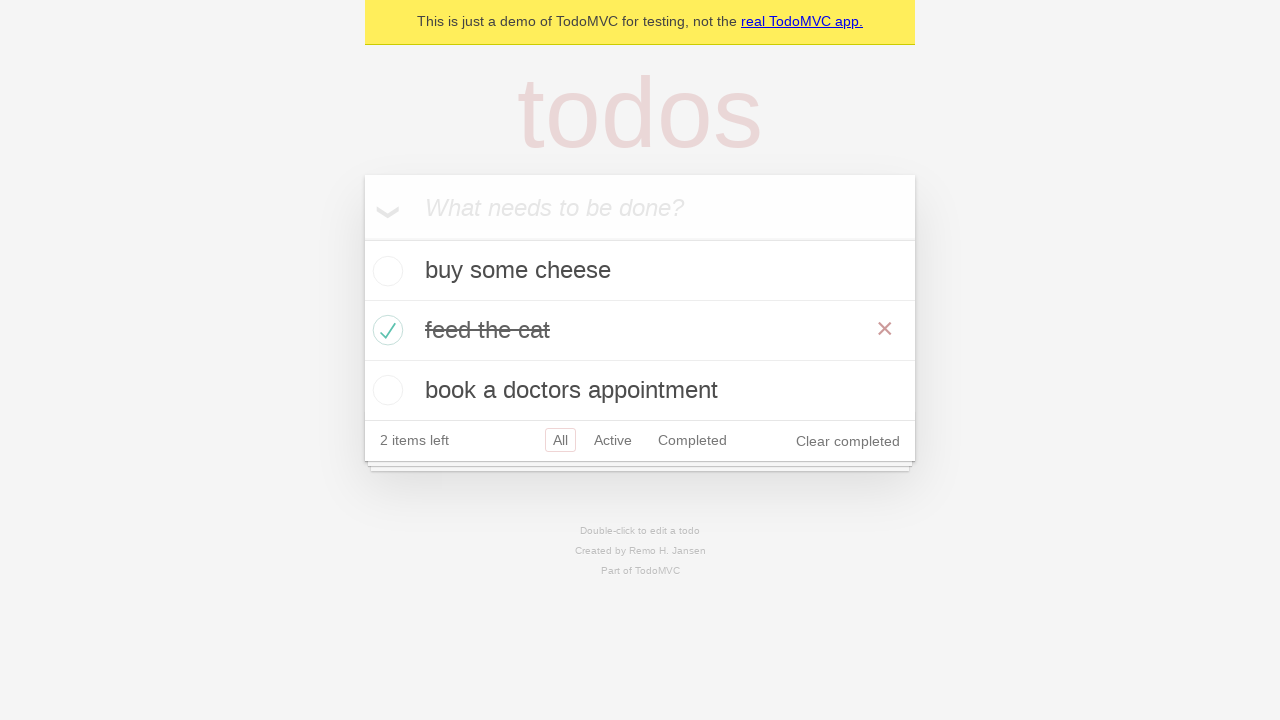

Clicked All filter link at (560, 440) on internal:role=link[name="All"i]
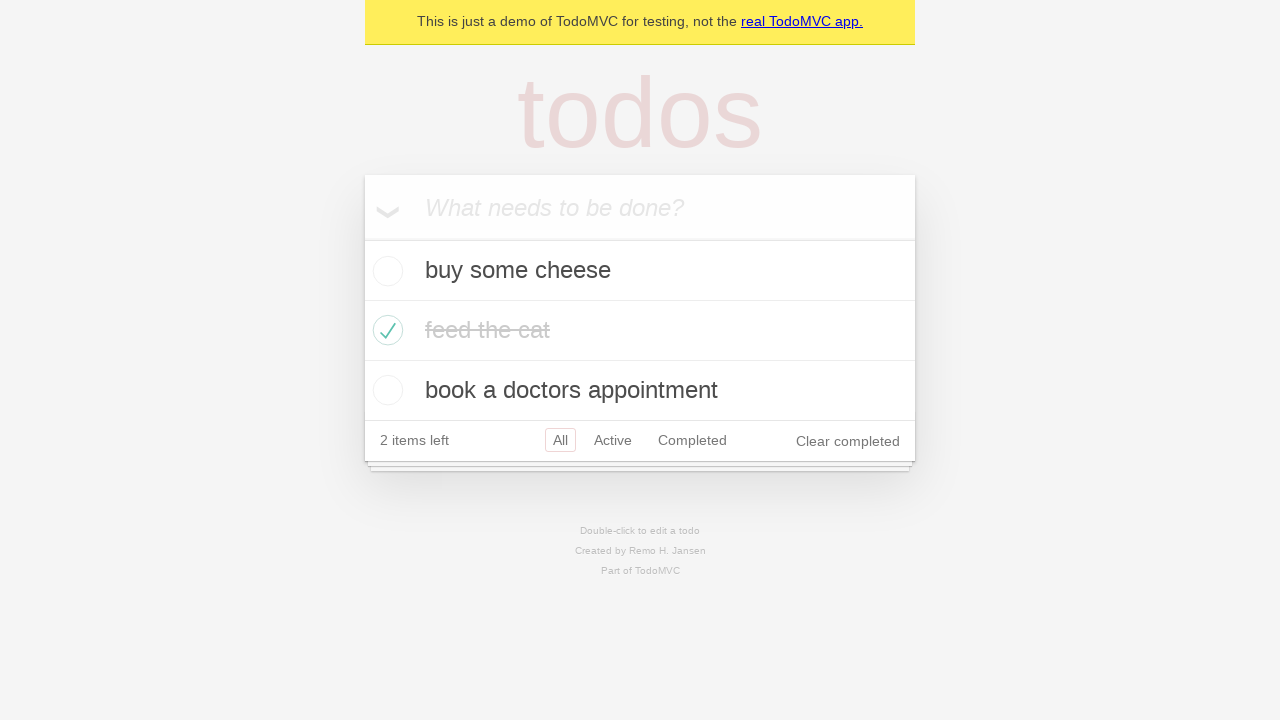

Clicked Active filter link at (613, 440) on internal:role=link[name="Active"i]
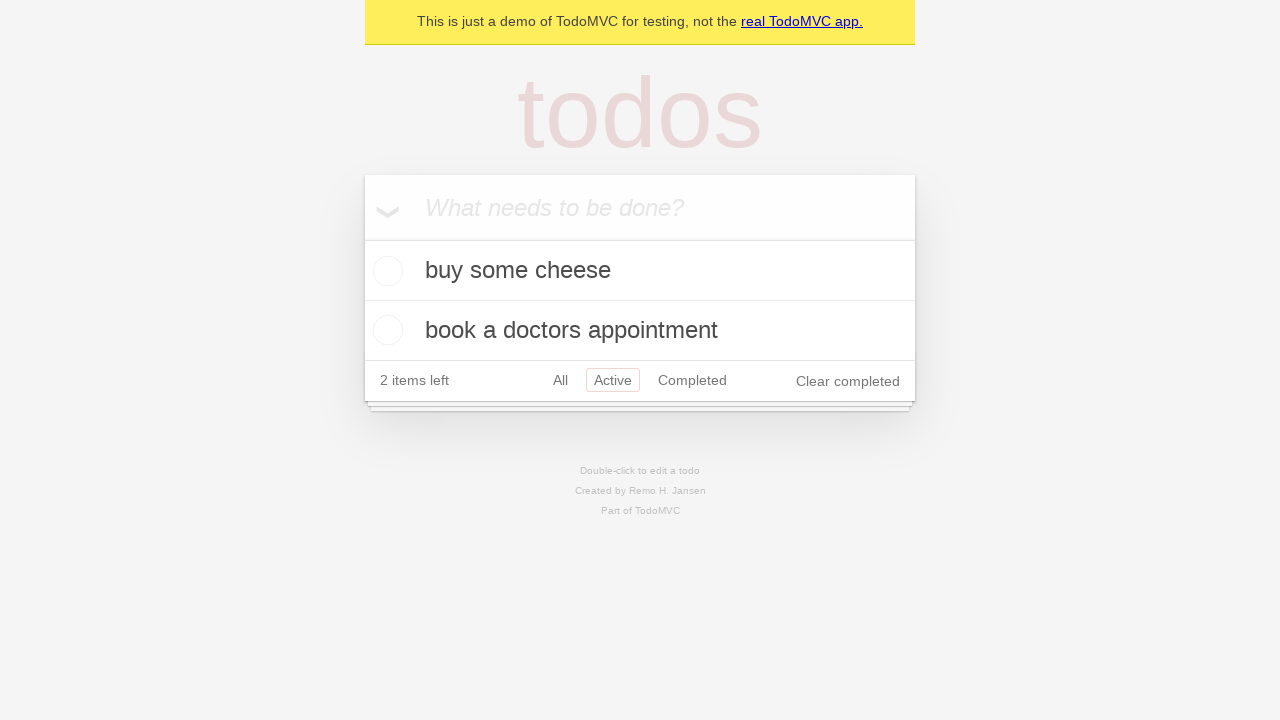

Clicked Completed filter link at (692, 380) on internal:role=link[name="Completed"i]
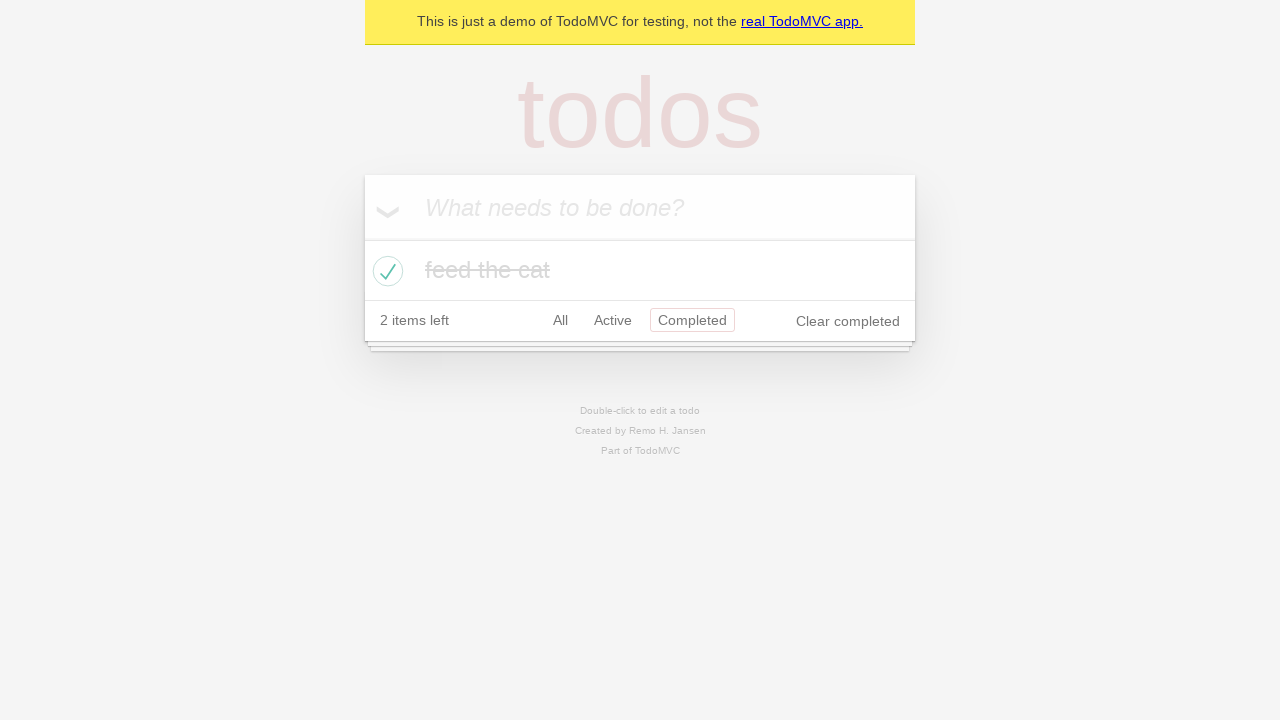

Navigated back from Completed filter to Active filter
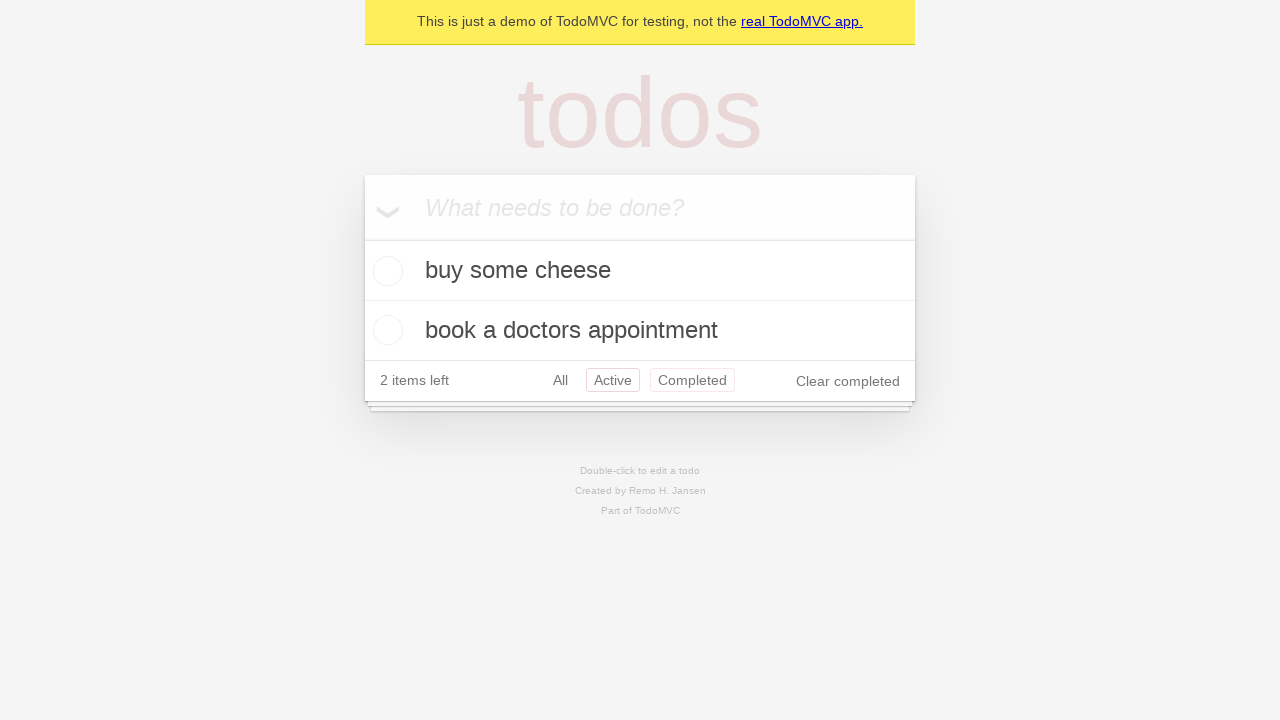

Navigated back from Active filter to All filter
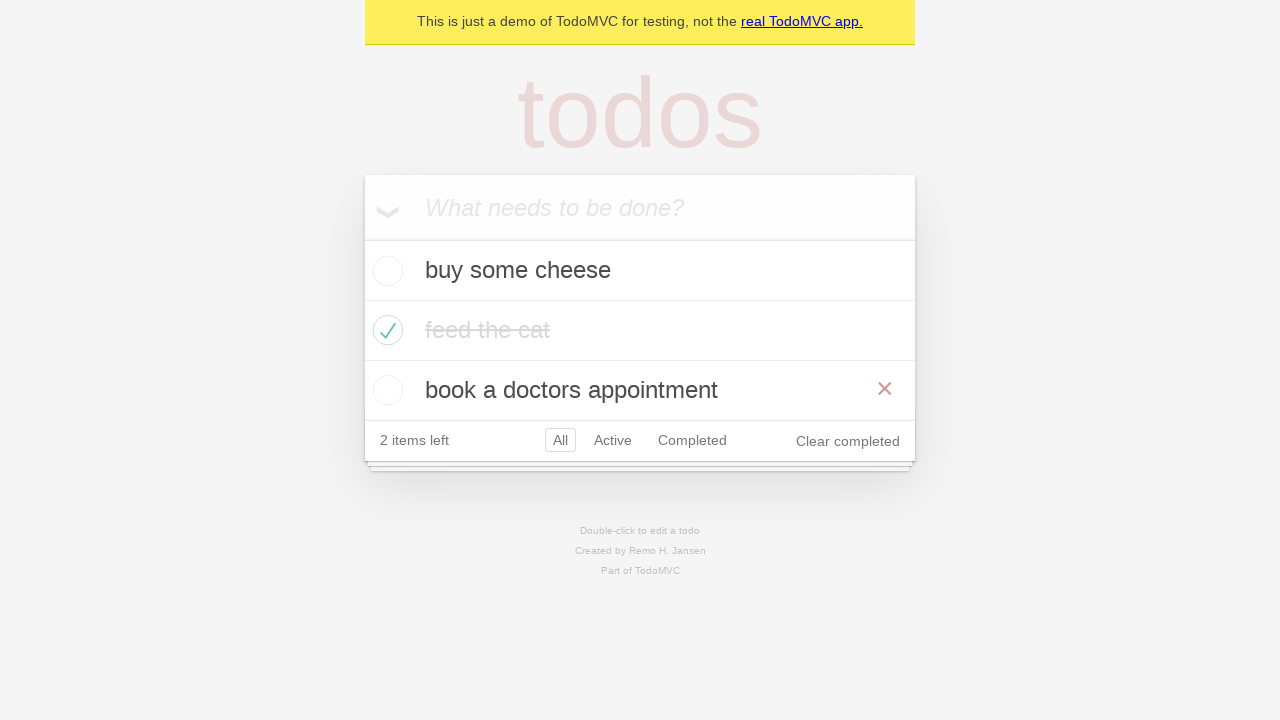

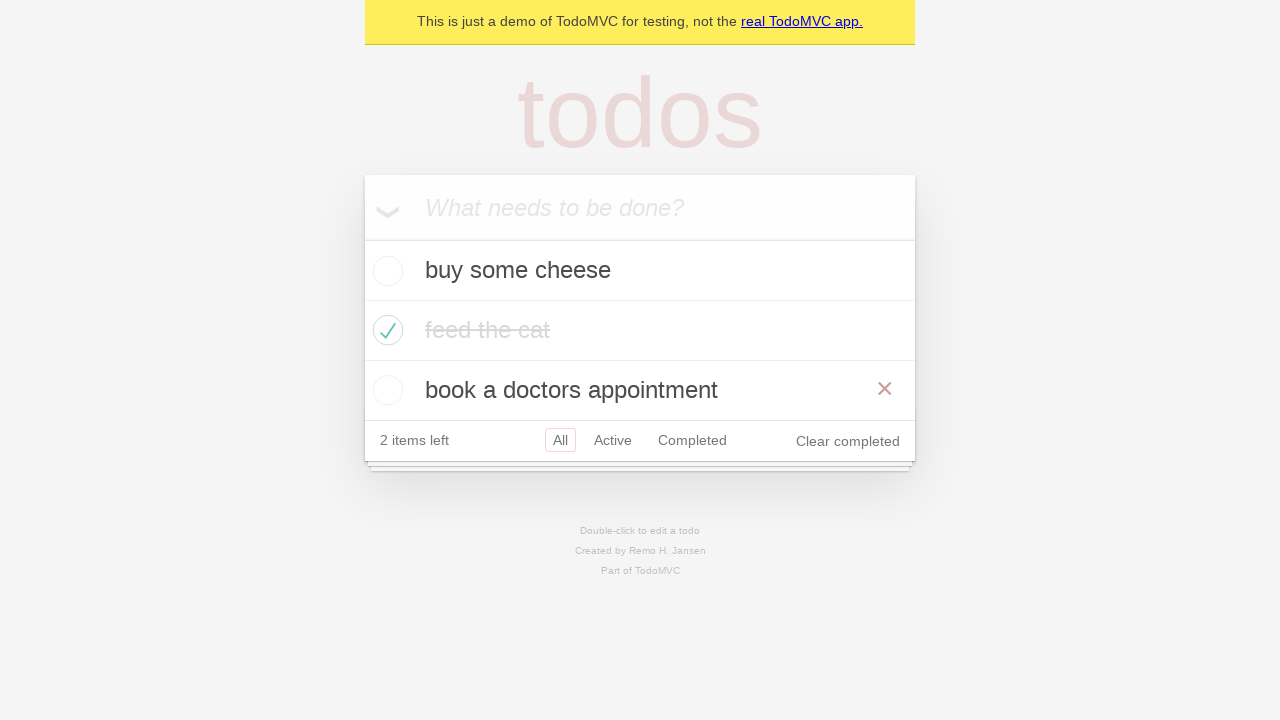